Tests password input field by entering a password and verifying it's captured correctly

Starting URL: https://www.selenium.dev/selenium/web/index.html

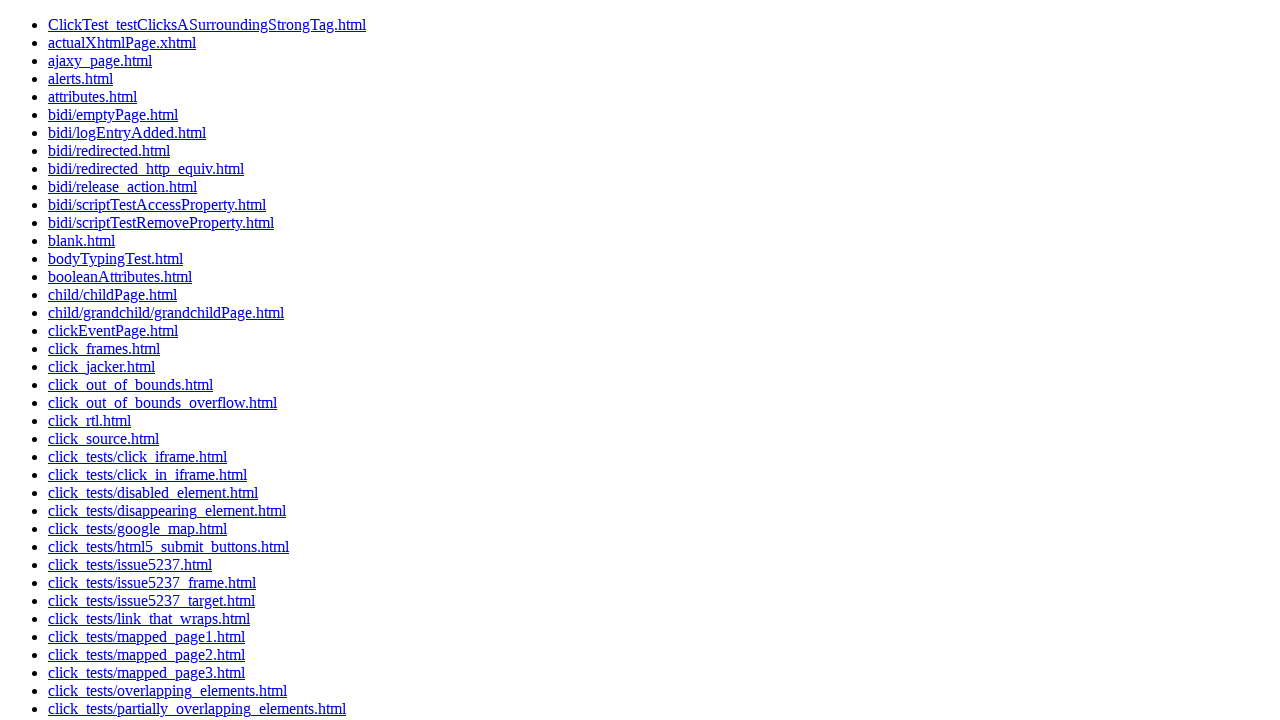

Clicked on web-form link at (95, 586) on a[href='web-form.html']
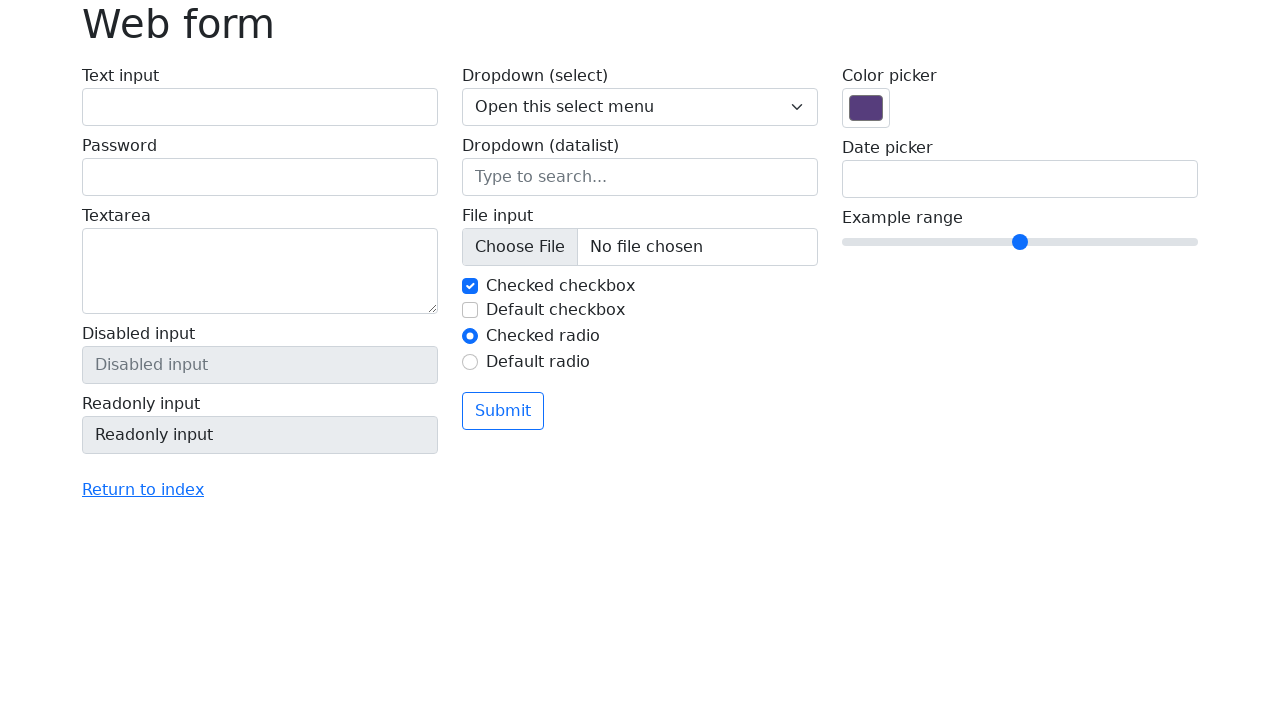

Filled password field with 'ololo' on input[name='my-password']
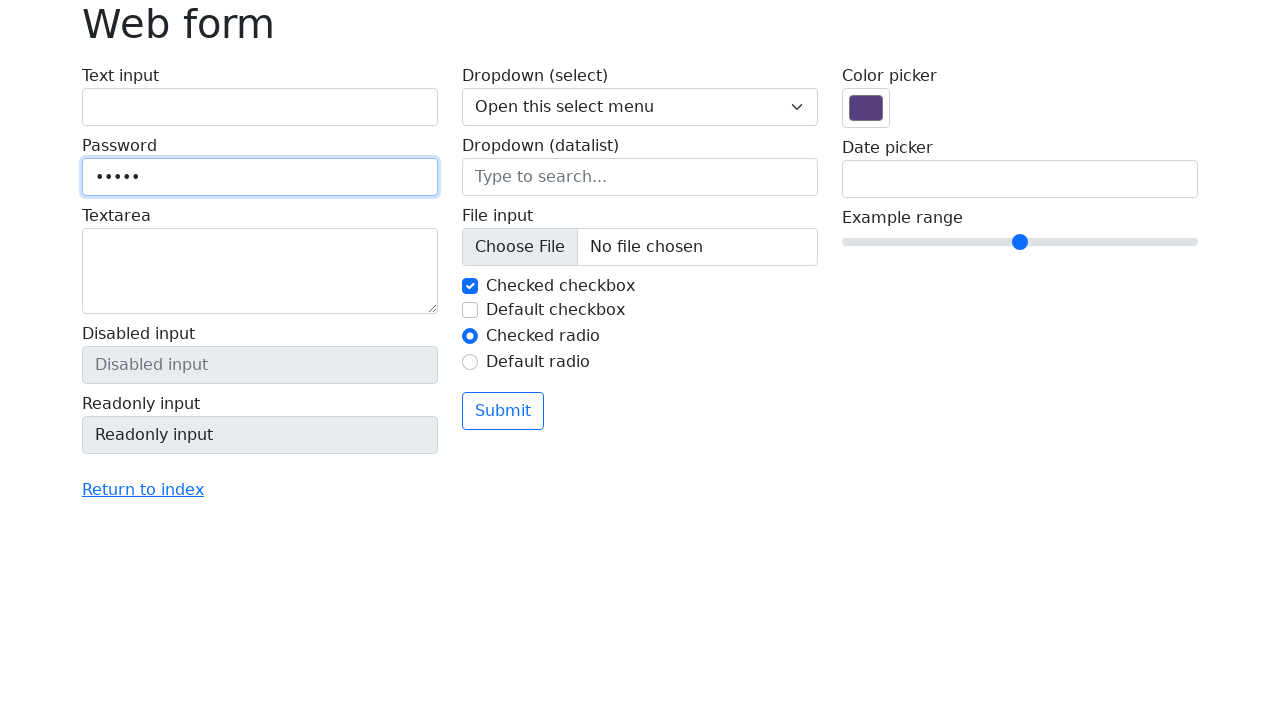

Verified password field contains 'ololo'
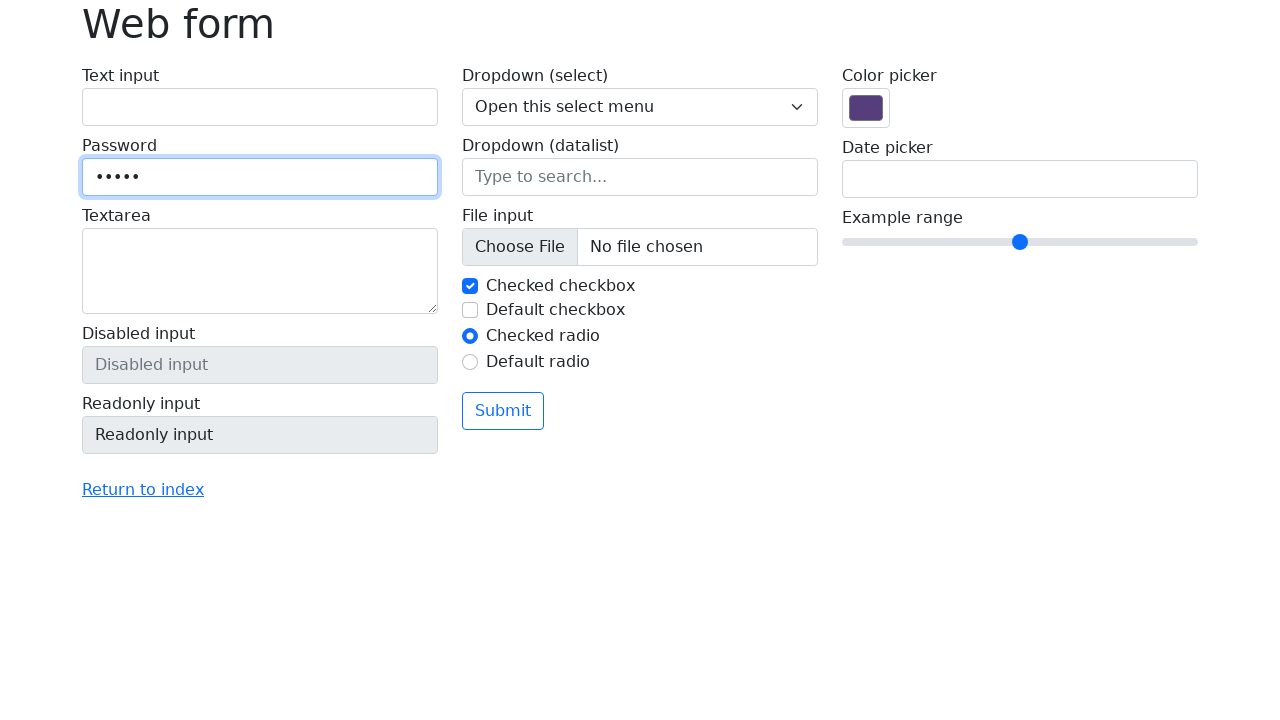

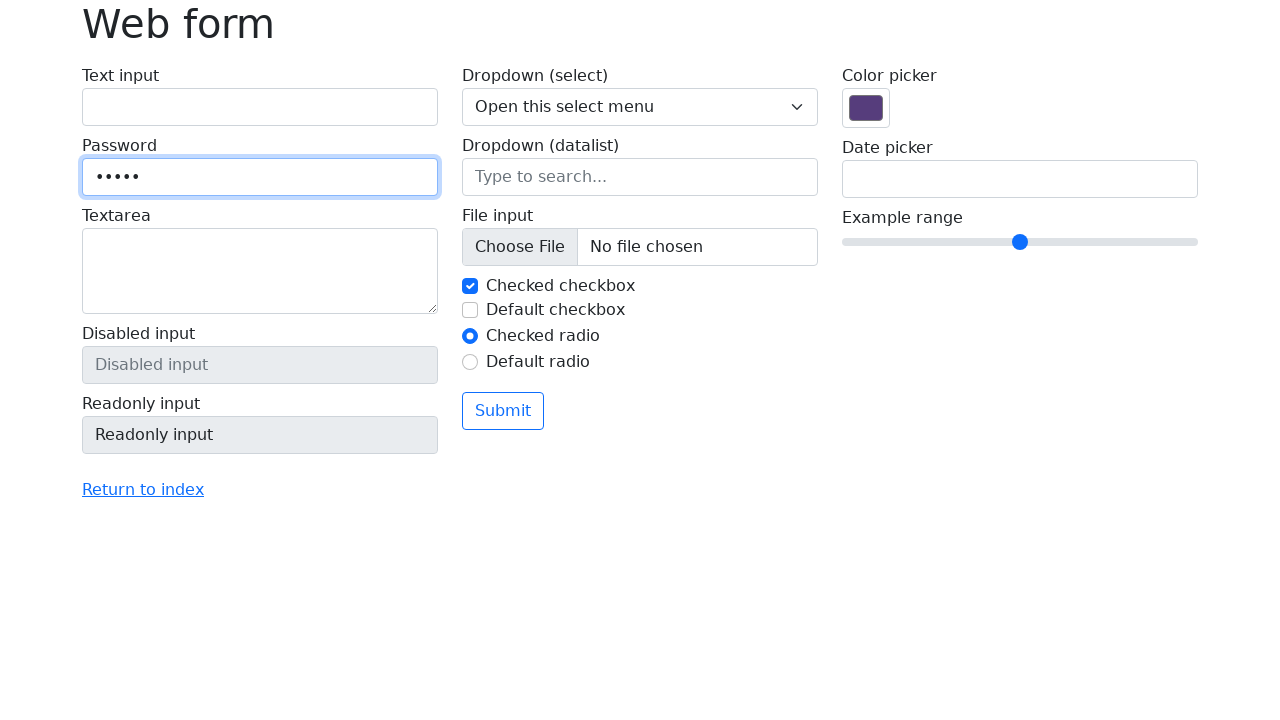